Tests handling of multiple windows by removing target attribute and clicking link to open in same window

Starting URL: https://the-internet.herokuapp.com/windows

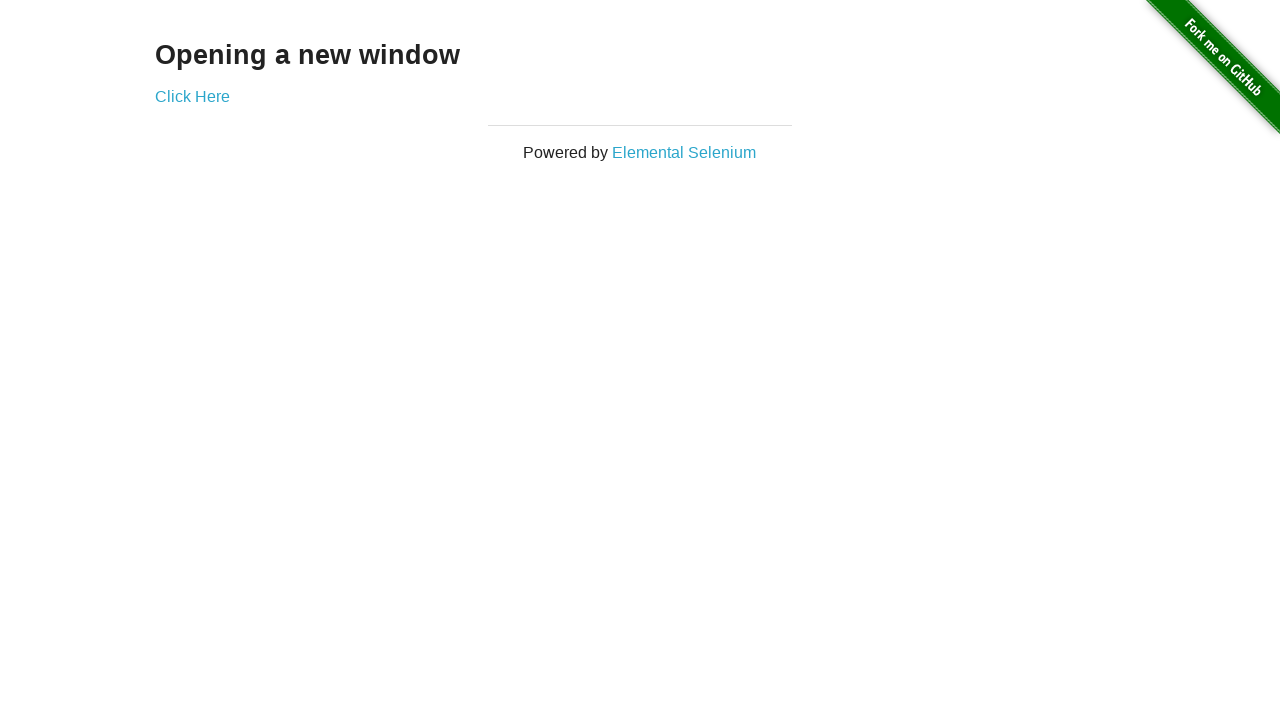

Removed target attribute from link to open in same window
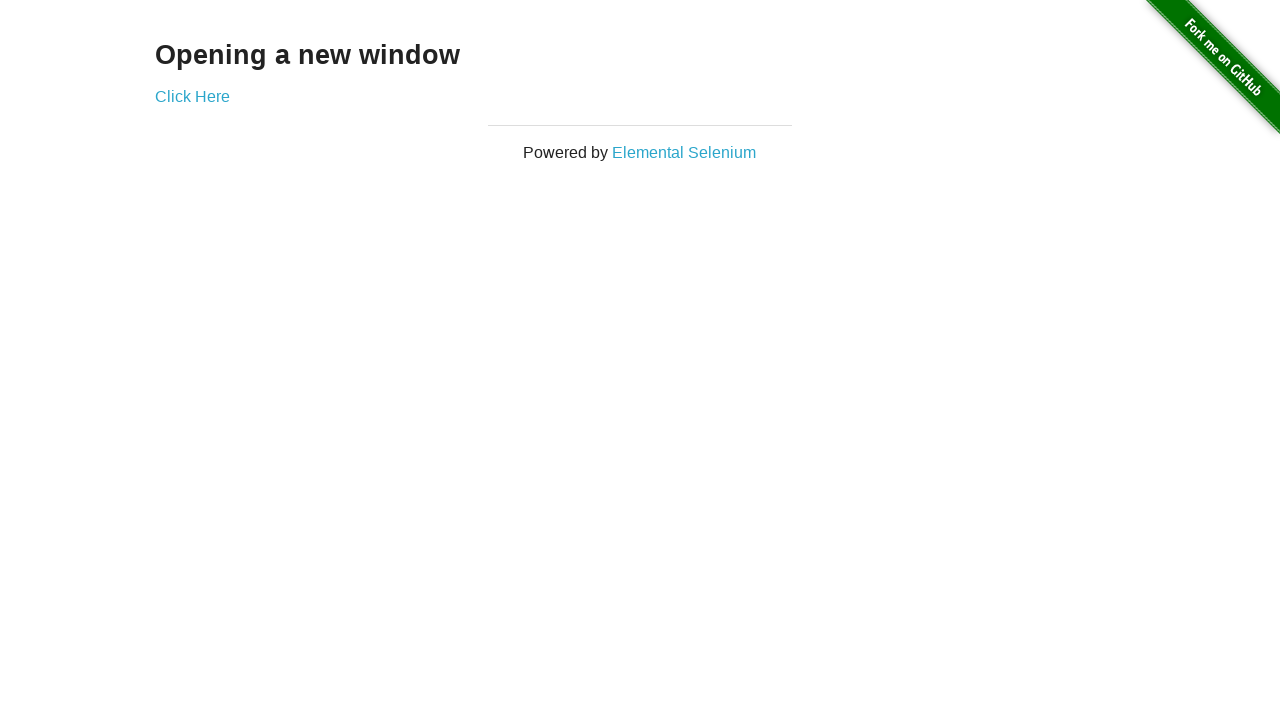

Clicked link to switch to second window at (192, 96) on #content > div > a
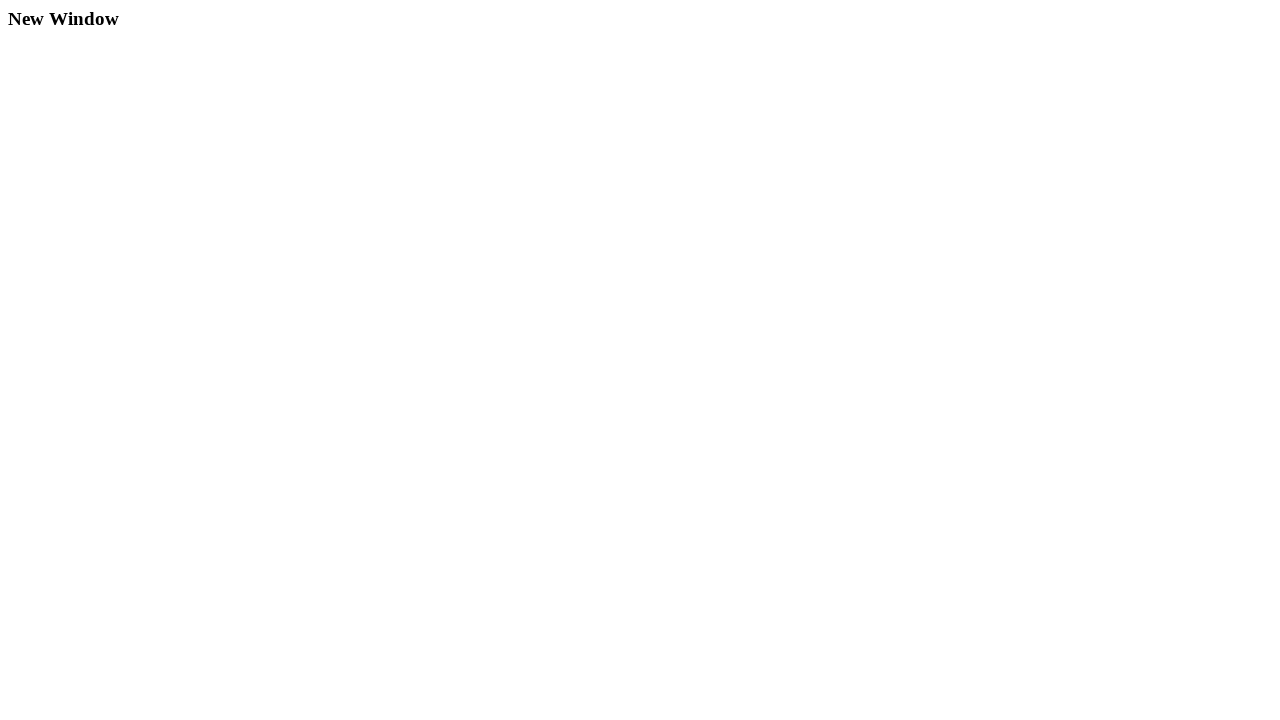

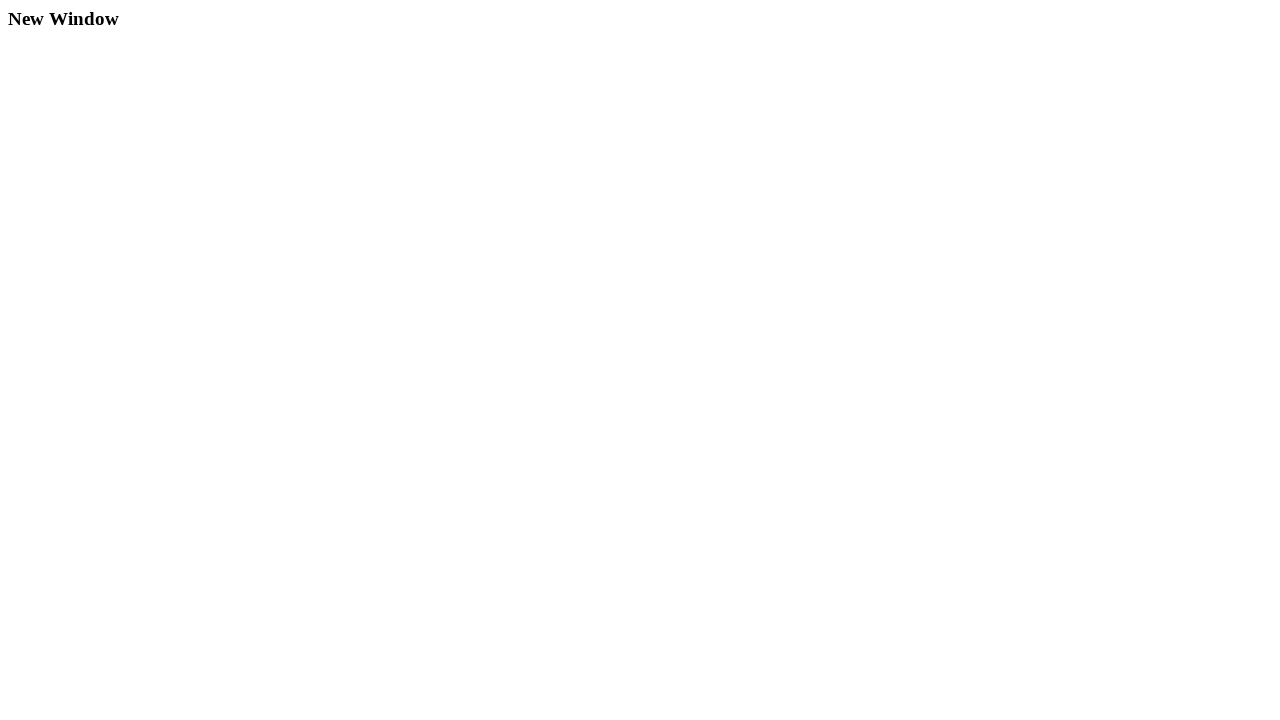